Tests JavaScript alert handling by clicking a button that triggers a simple alert, accepting the alert, and verifying the success message appears on the page

Starting URL: https://the-internet.herokuapp.com/javascript_alerts

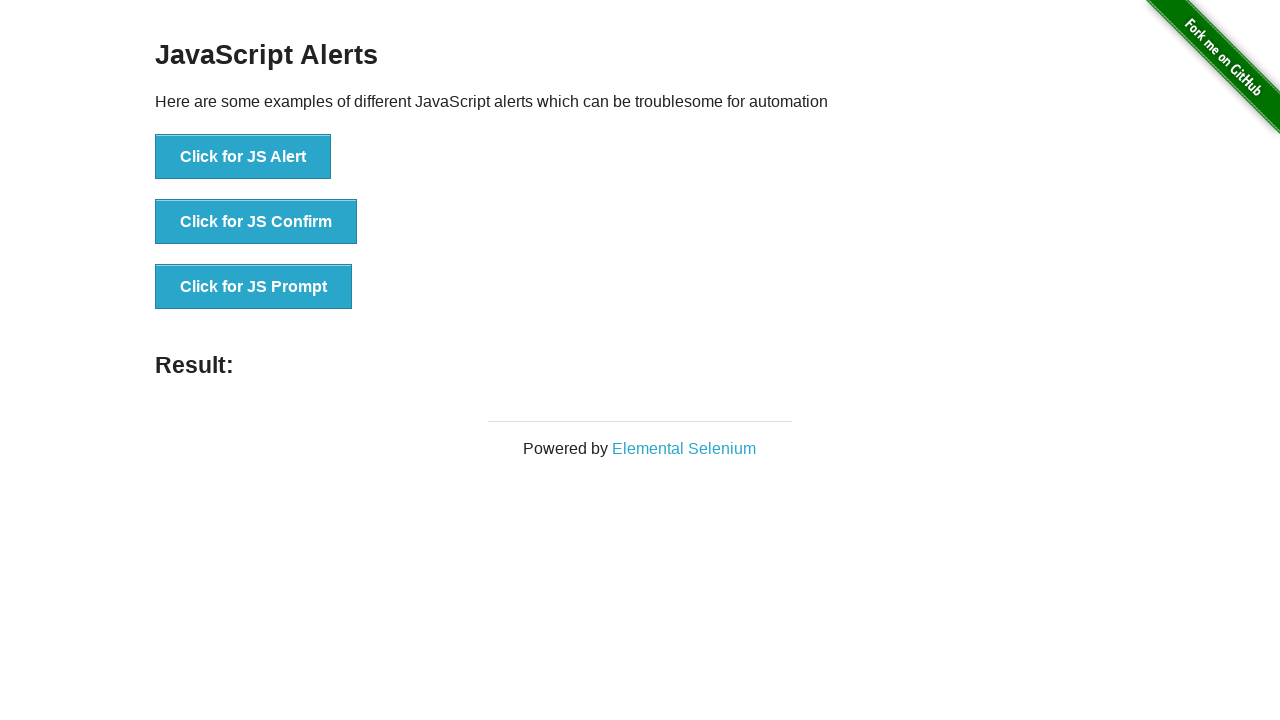

Navigated to JavaScript alerts test page
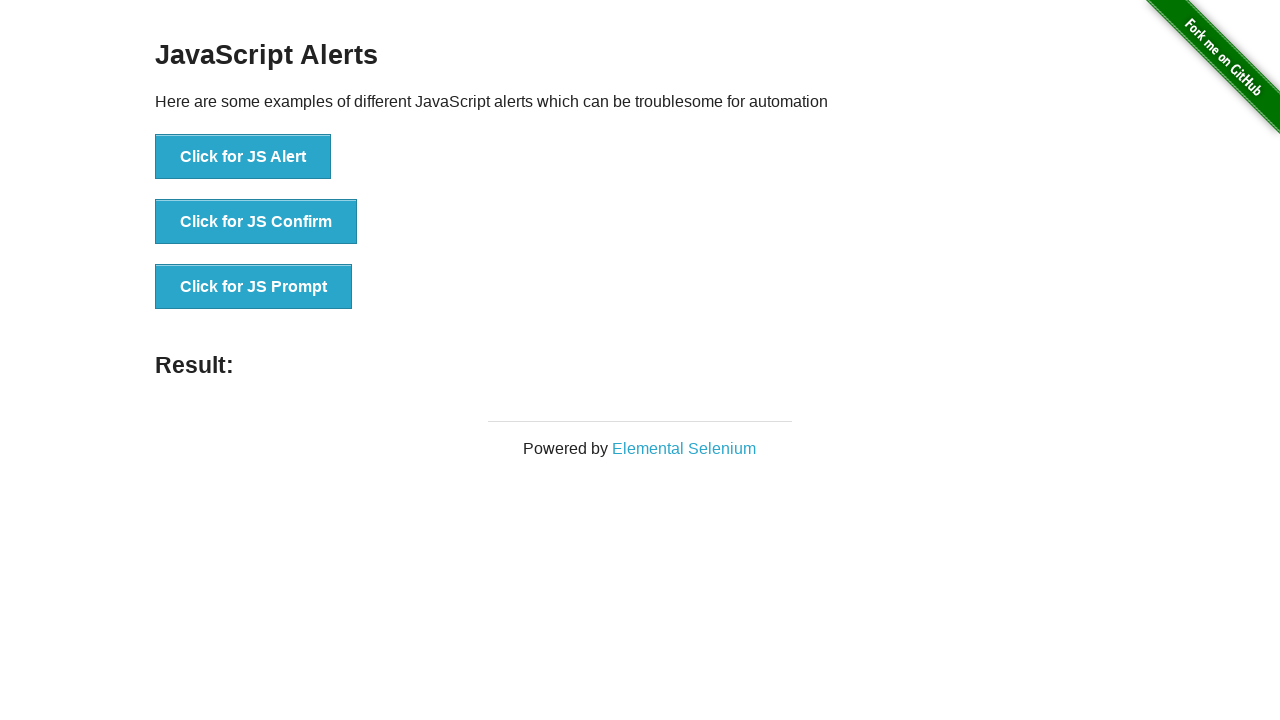

Clicked button to trigger simple JavaScript alert at (243, 157) on xpath=//button[@onclick='jsAlert()']
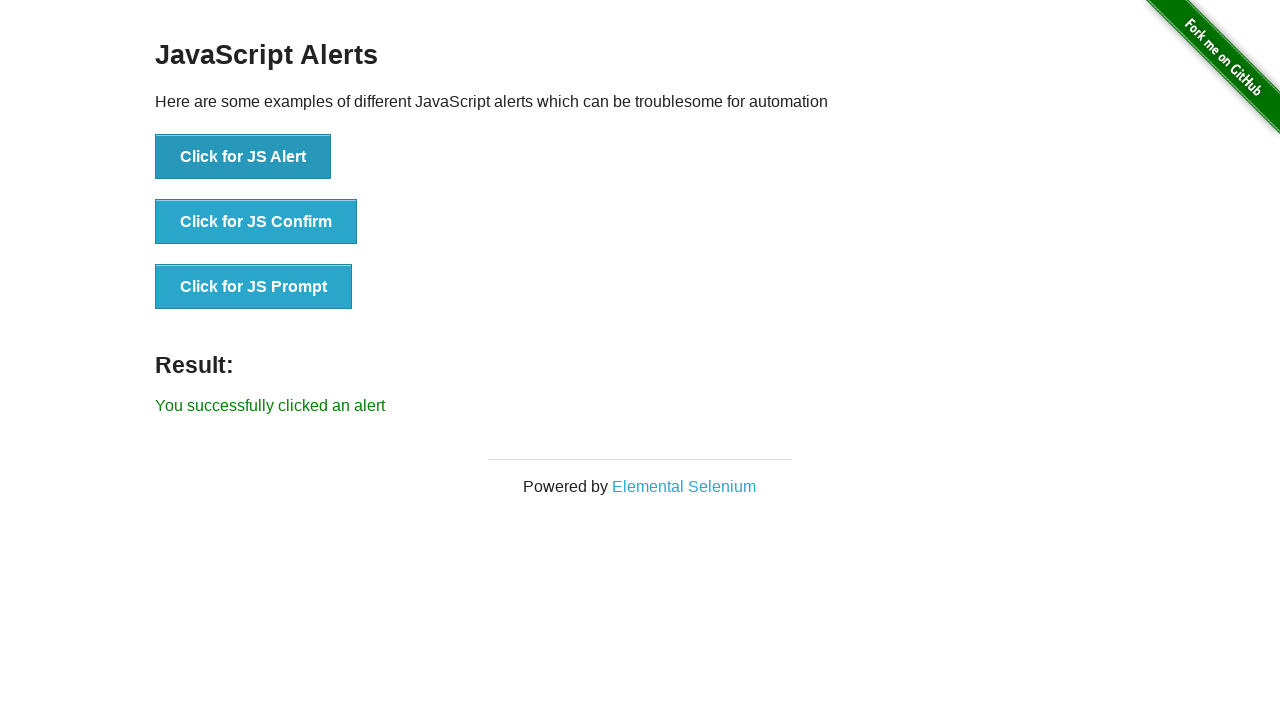

Set up dialog handler to accept alert
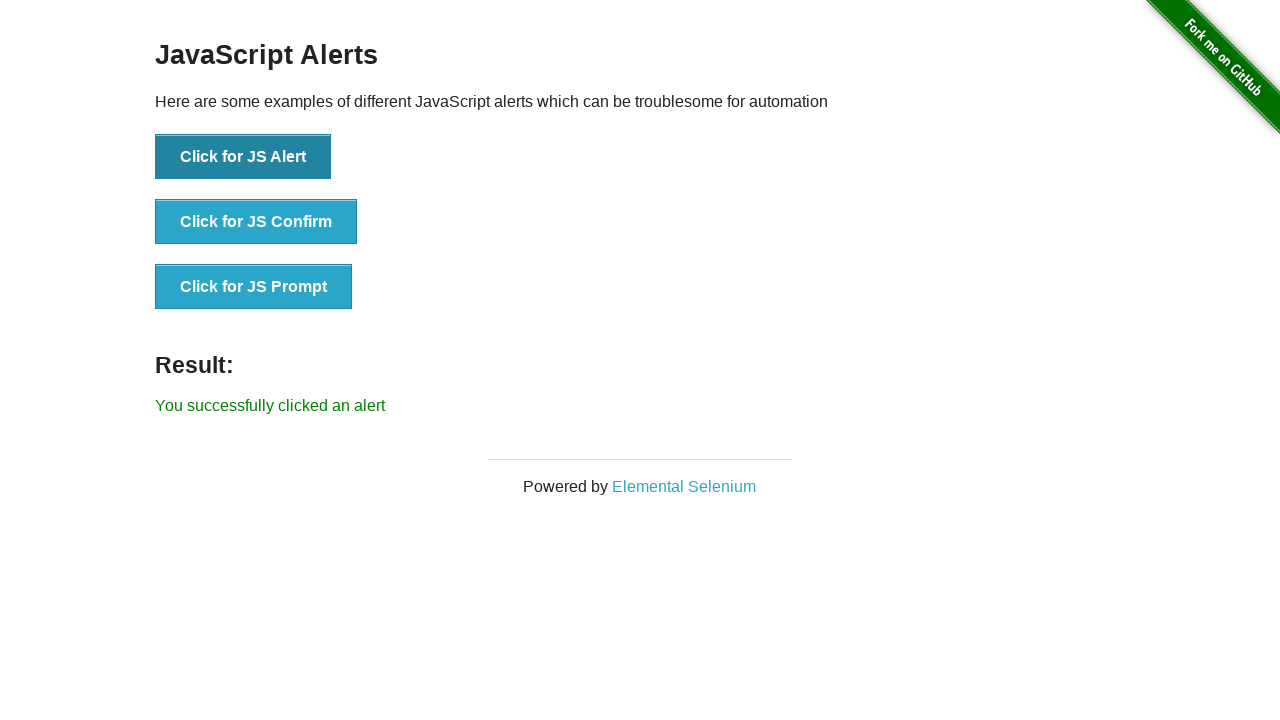

Verified success message appeared after accepting alert
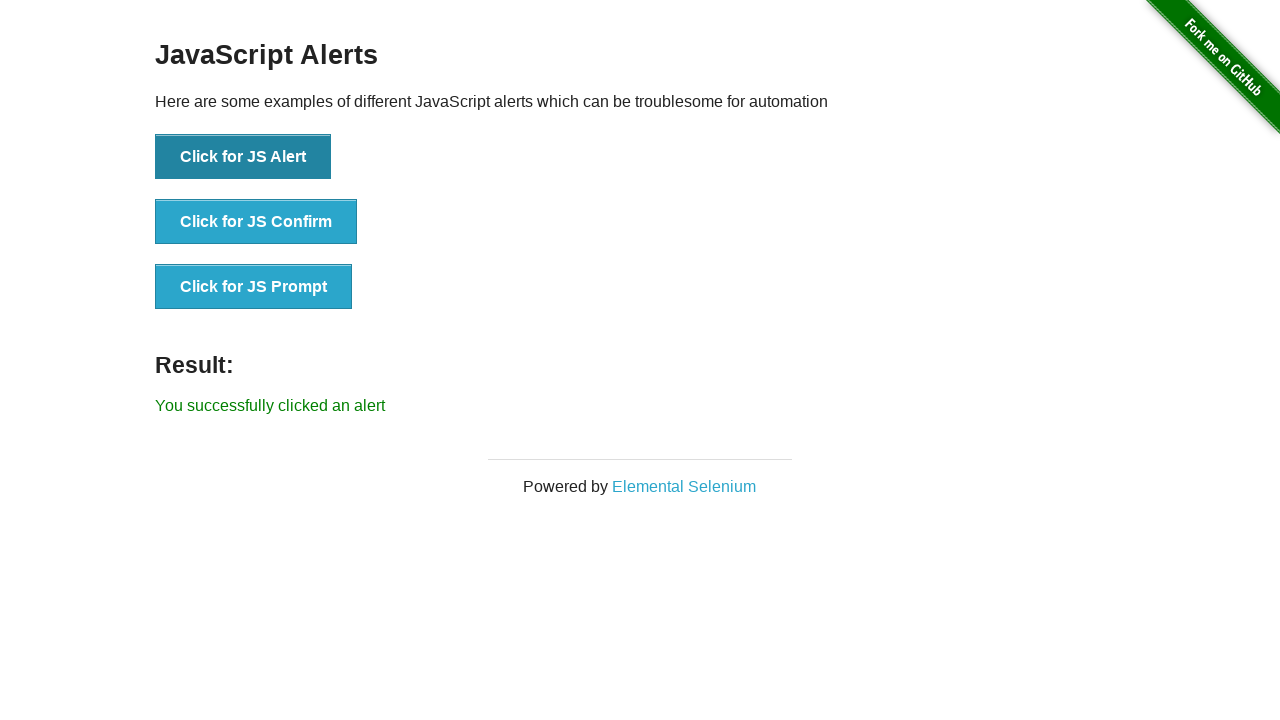

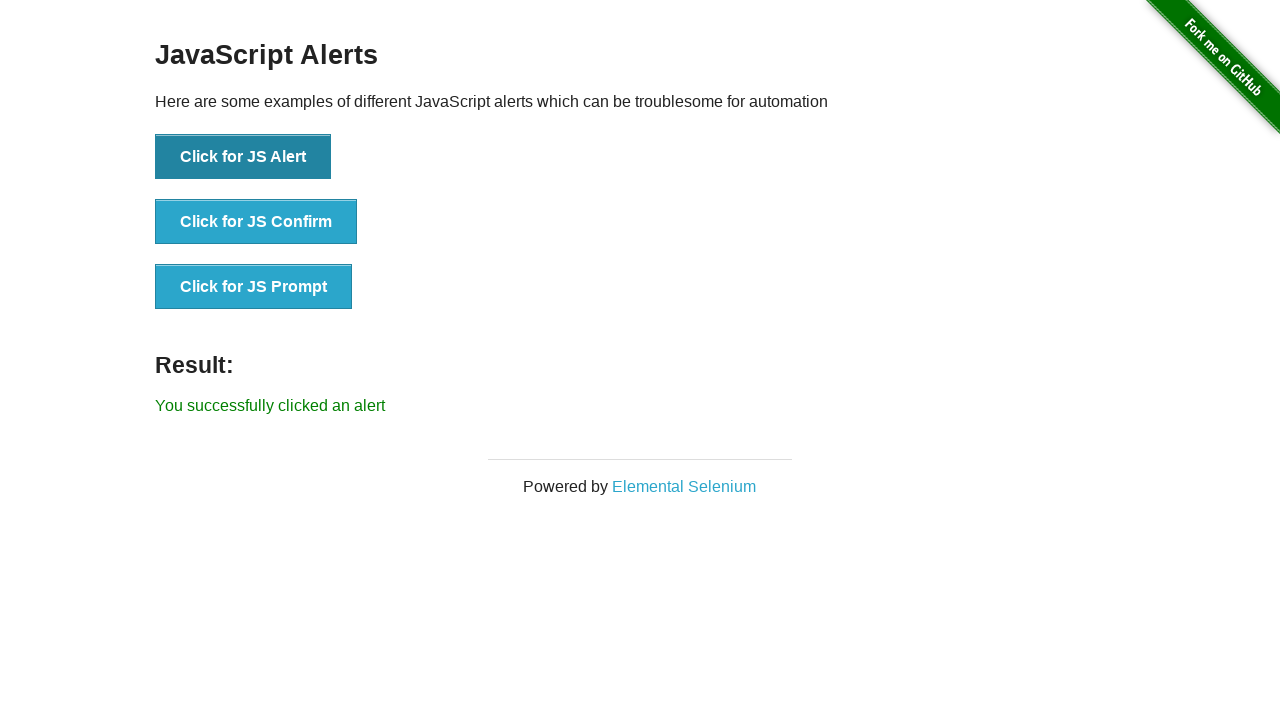